Tests dynamic table by directly extracting Chrome's CPU value and comparing it with the displayed warning message

Starting URL: http://uitestingplayground.com/dynamictable

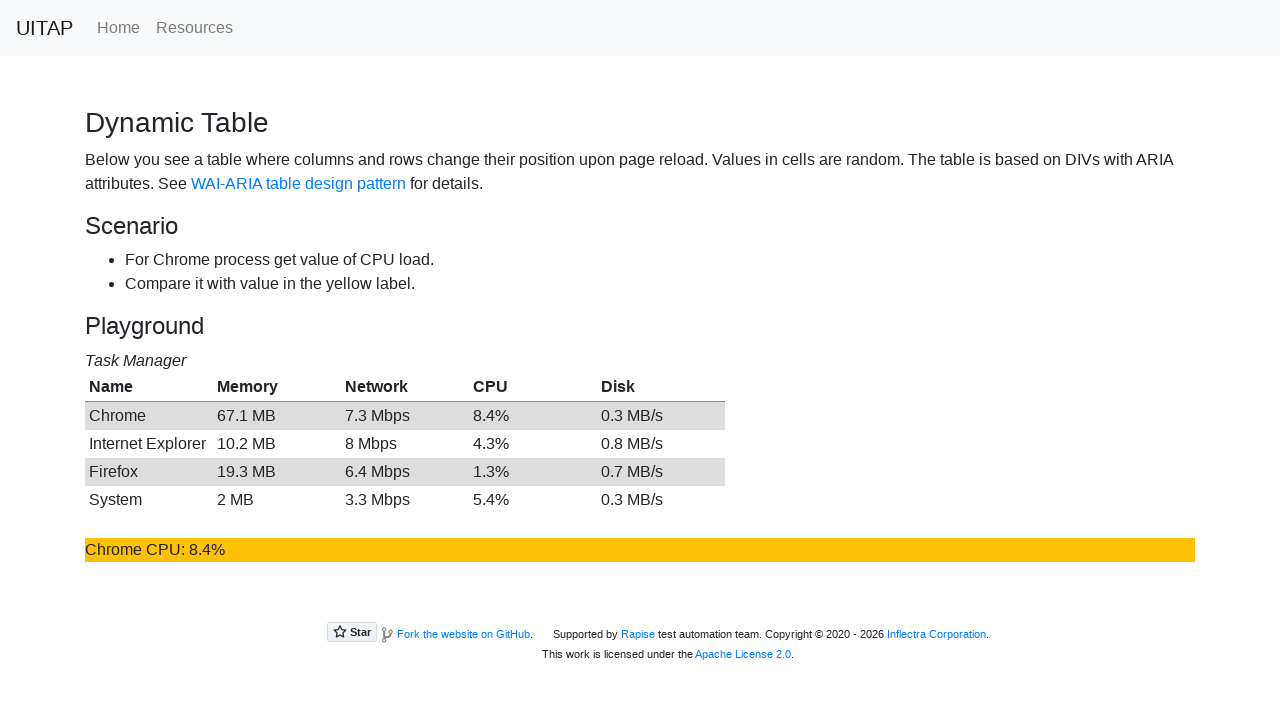

Navigated to dynamic table test page
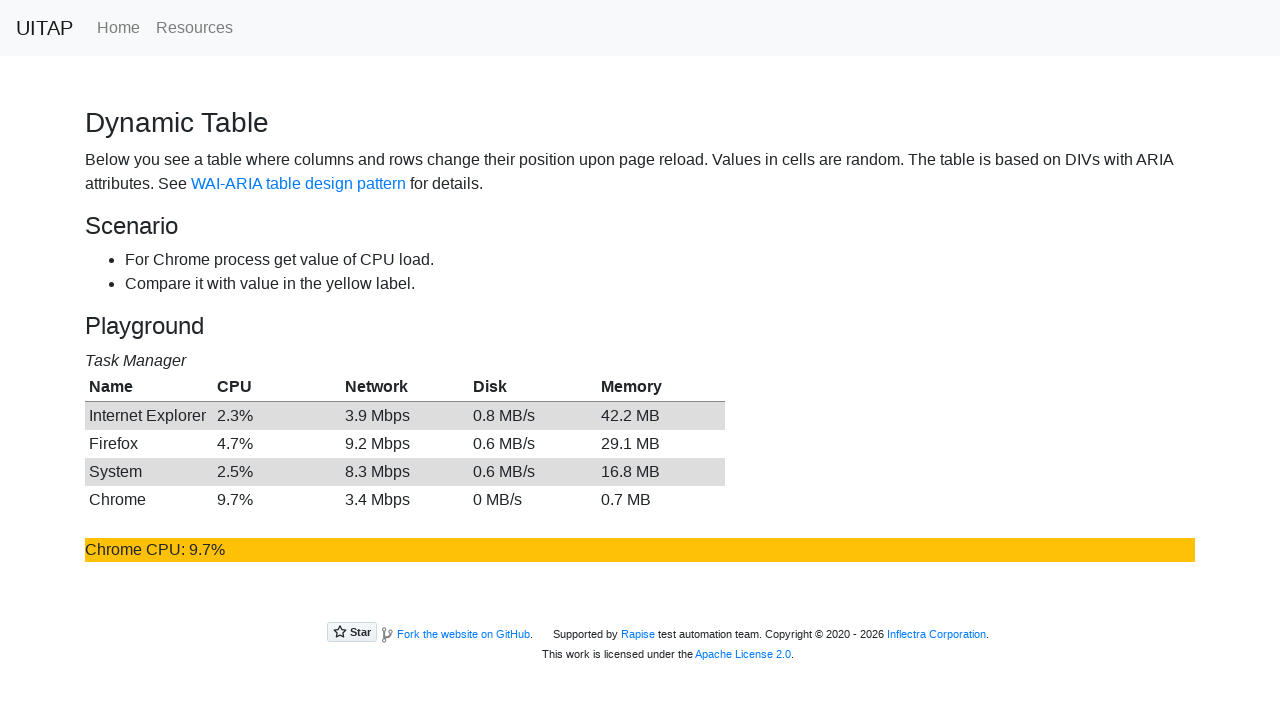

Extracted Chrome CPU value from table
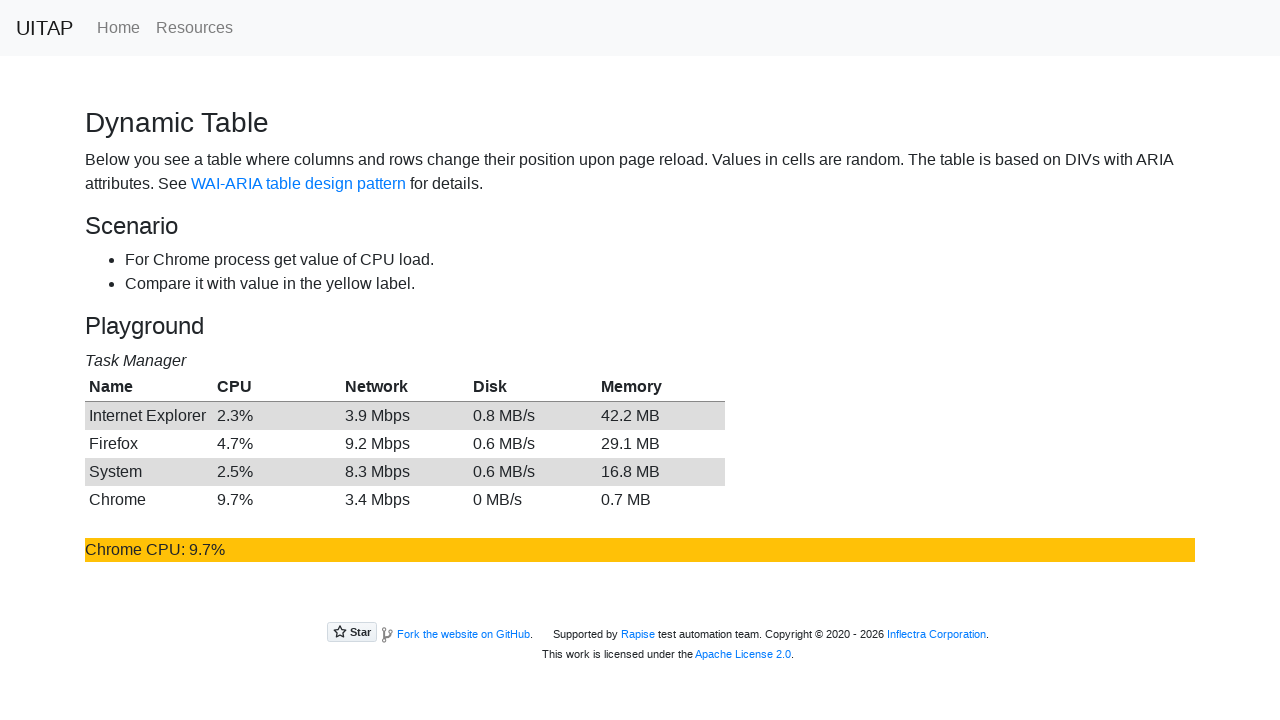

Extracted Chrome CPU value from warning message
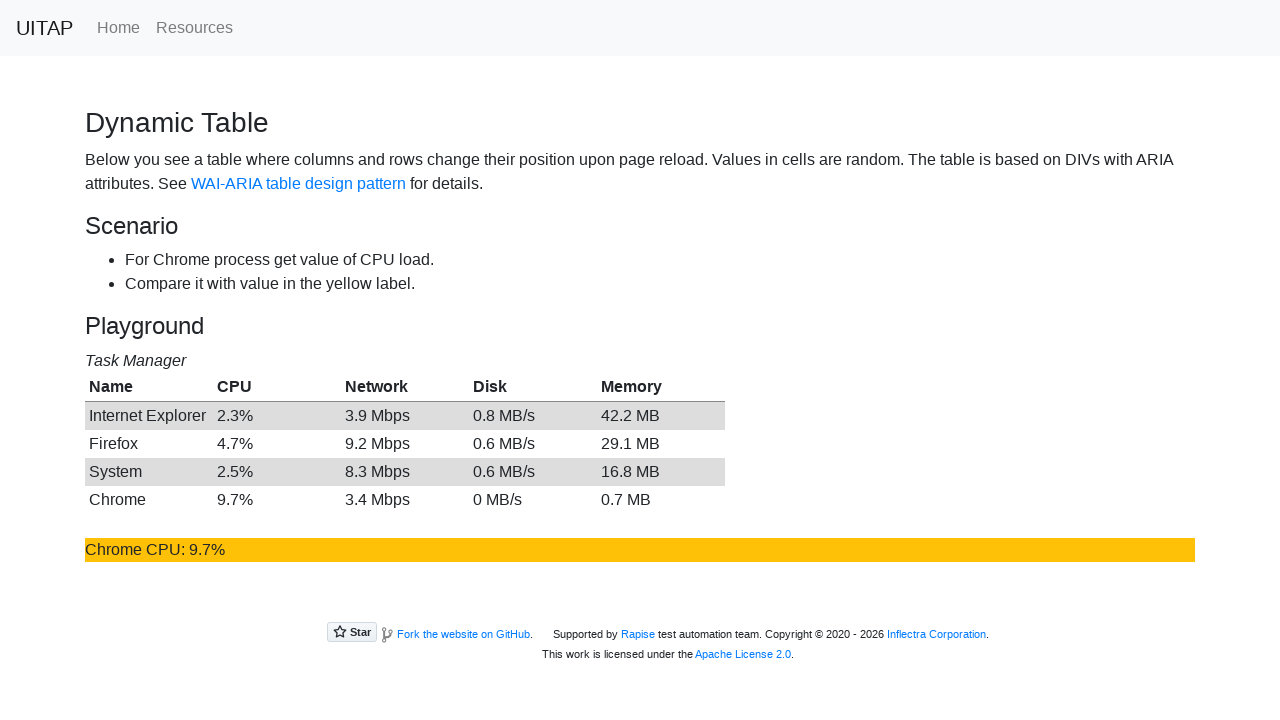

Verified that table CPU value matches warning message
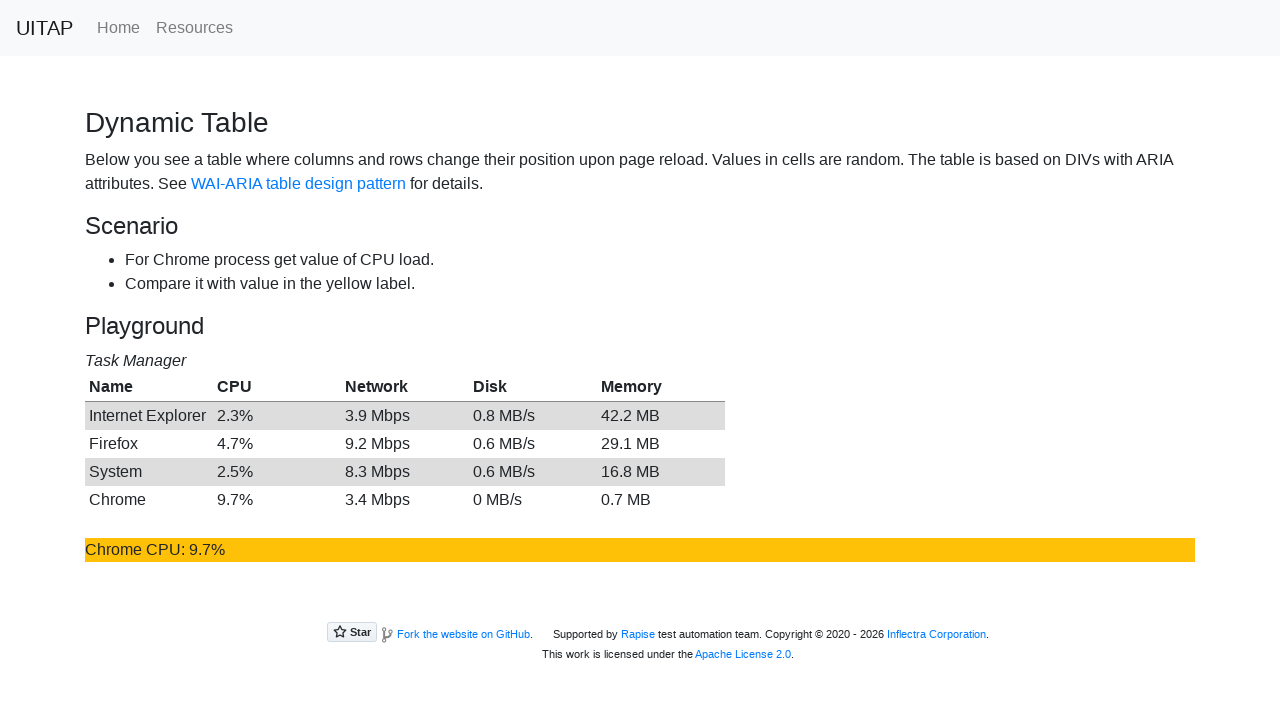

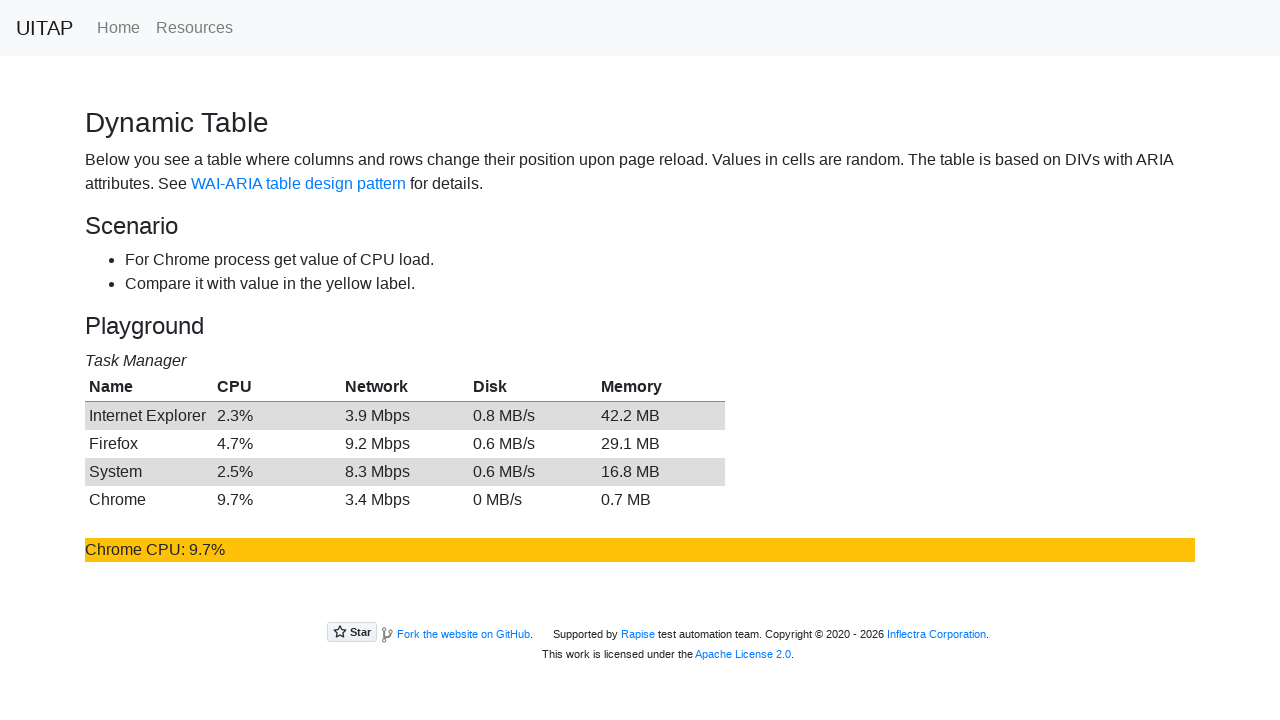